Navigates through pages and verifies a button element is visible on the form

Starting URL: https://teserat.github.io/welcome/

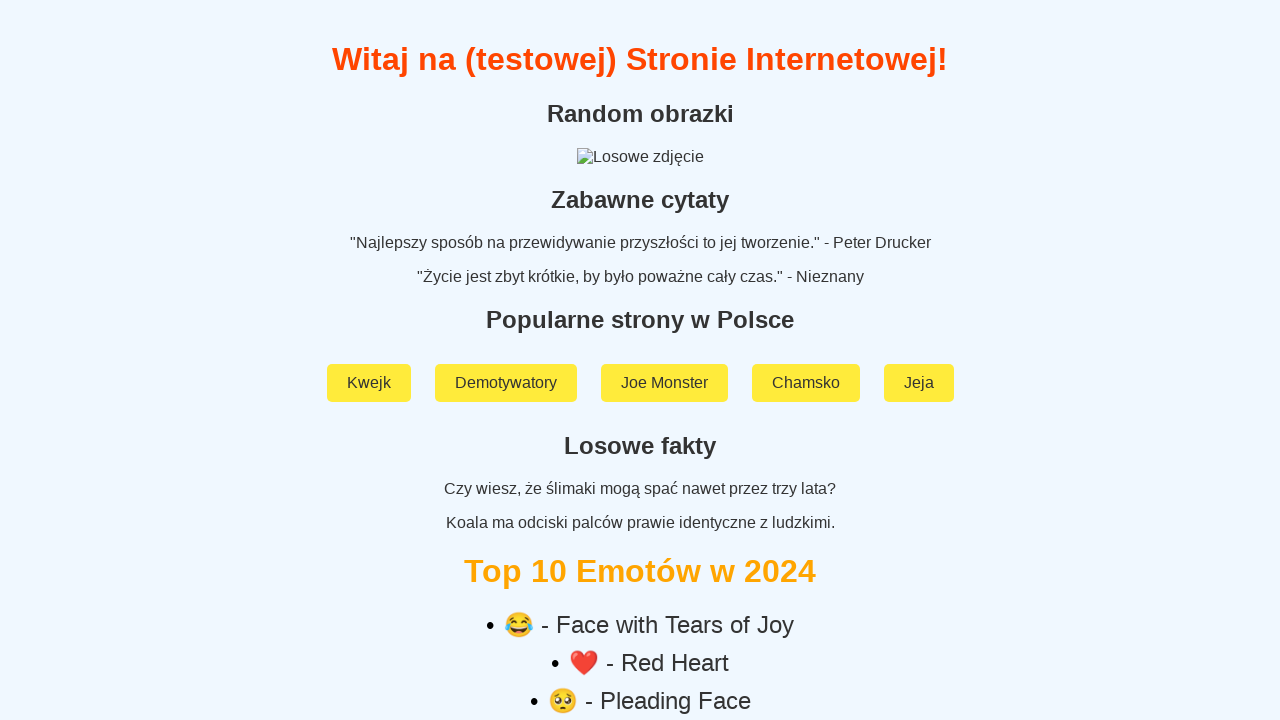

Clicked on 'Rozchodniak' link at (640, 592) on a:text('Rozchodniak')
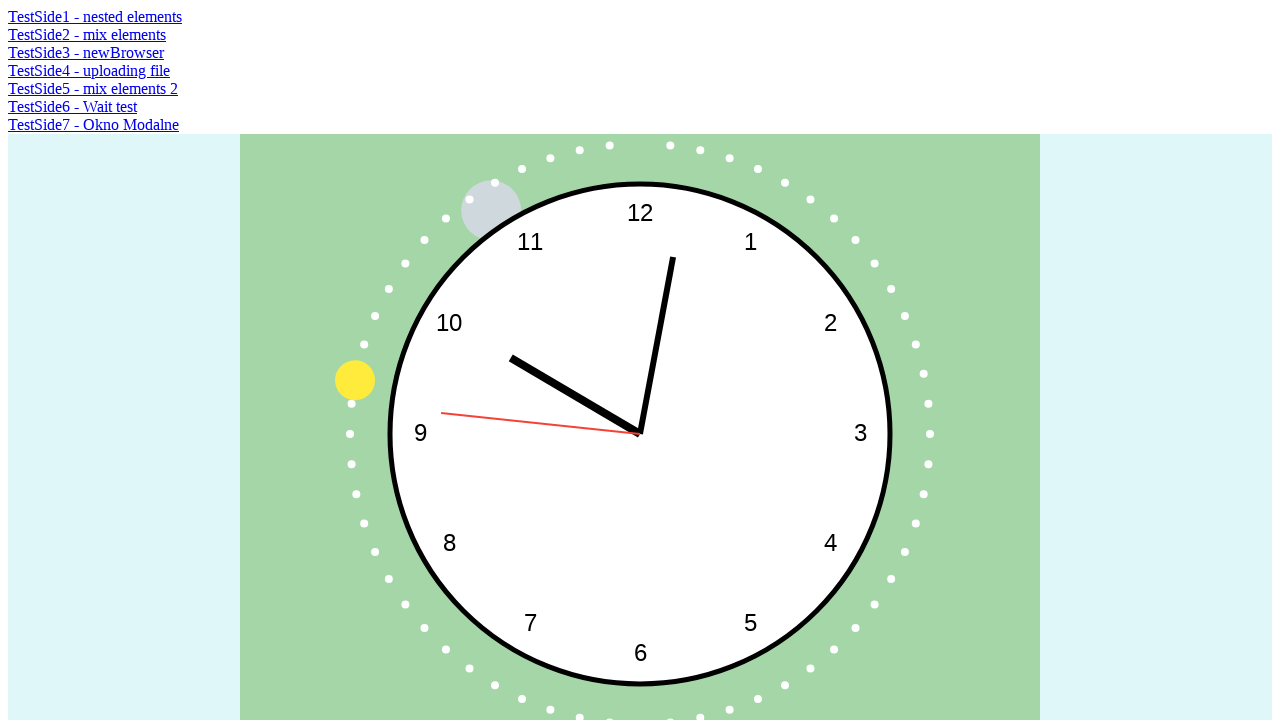

Clicked on 'TestSide5 - mix elements 2' link at (93, 88) on a:text('TestSide5 - mix elements 2')
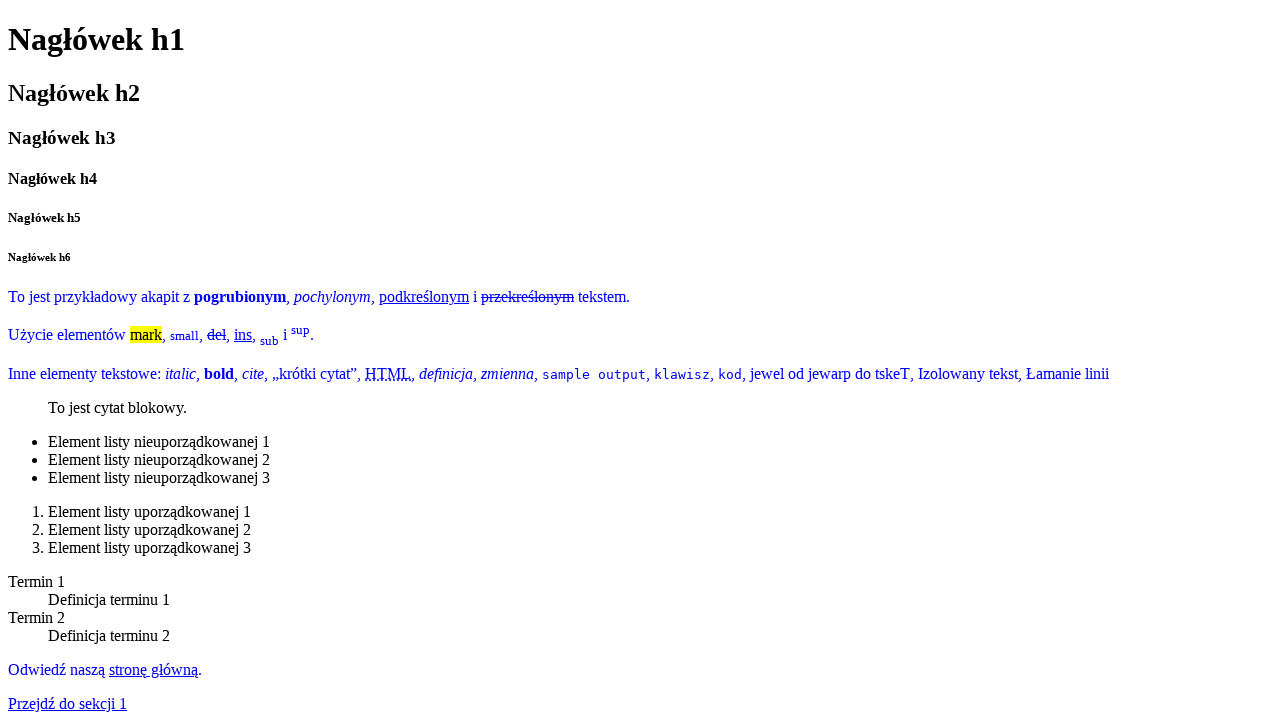

Verified that button element in form fieldset is visible
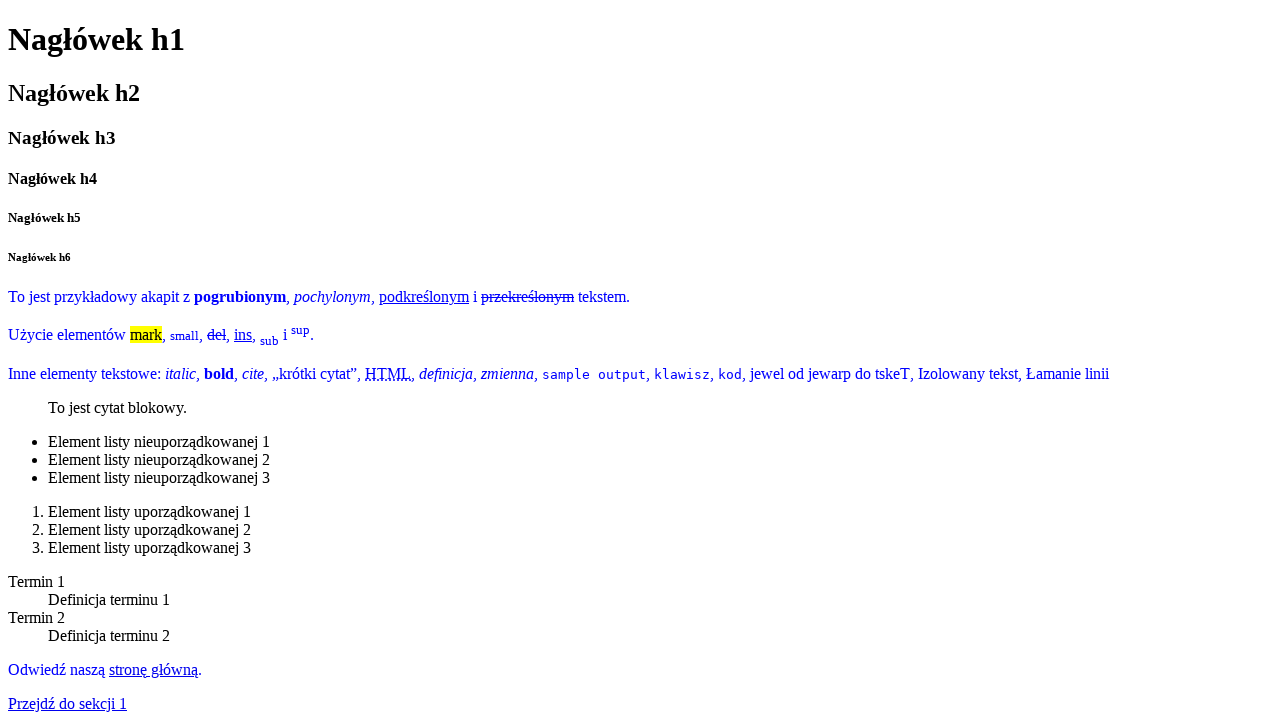

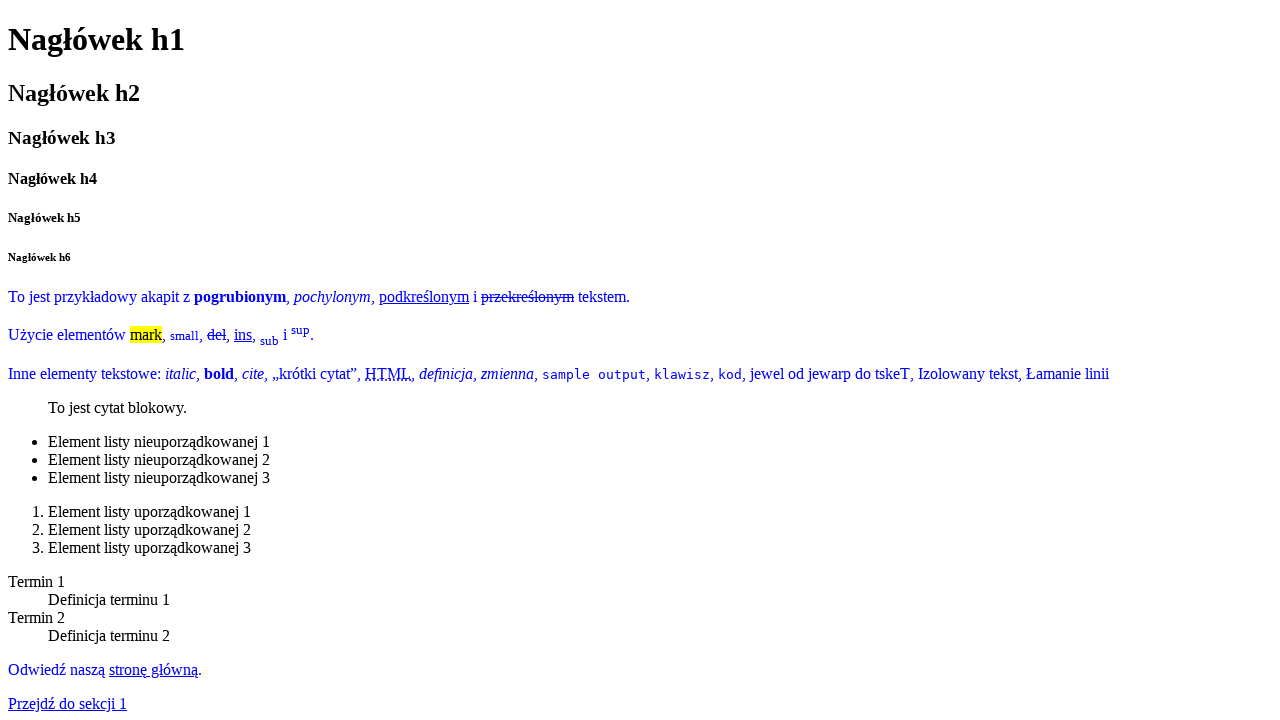